Navigates to Human Benchmark homepage, waits for the page to fully load, and clicks the "Get Started" button to begin the benchmark tests.

Starting URL: https://humanbenchmark.com/

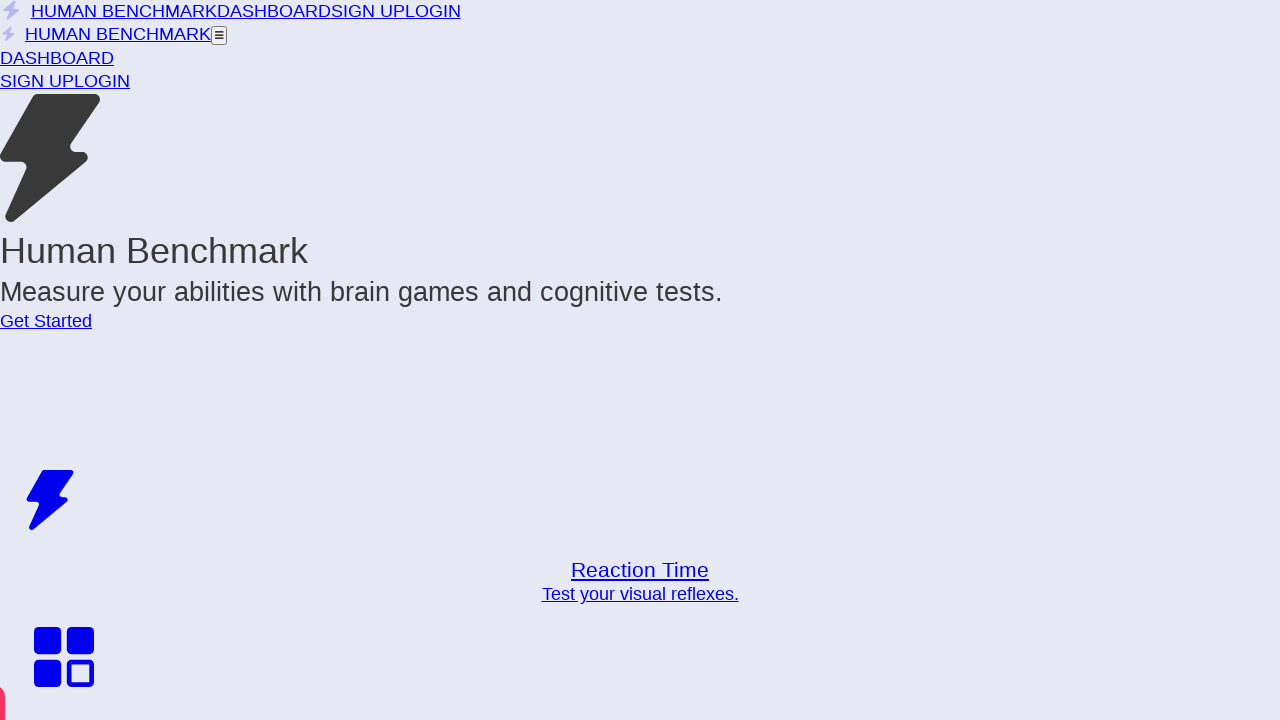

Waited for Human Benchmark homepage to fully load (networkidle state)
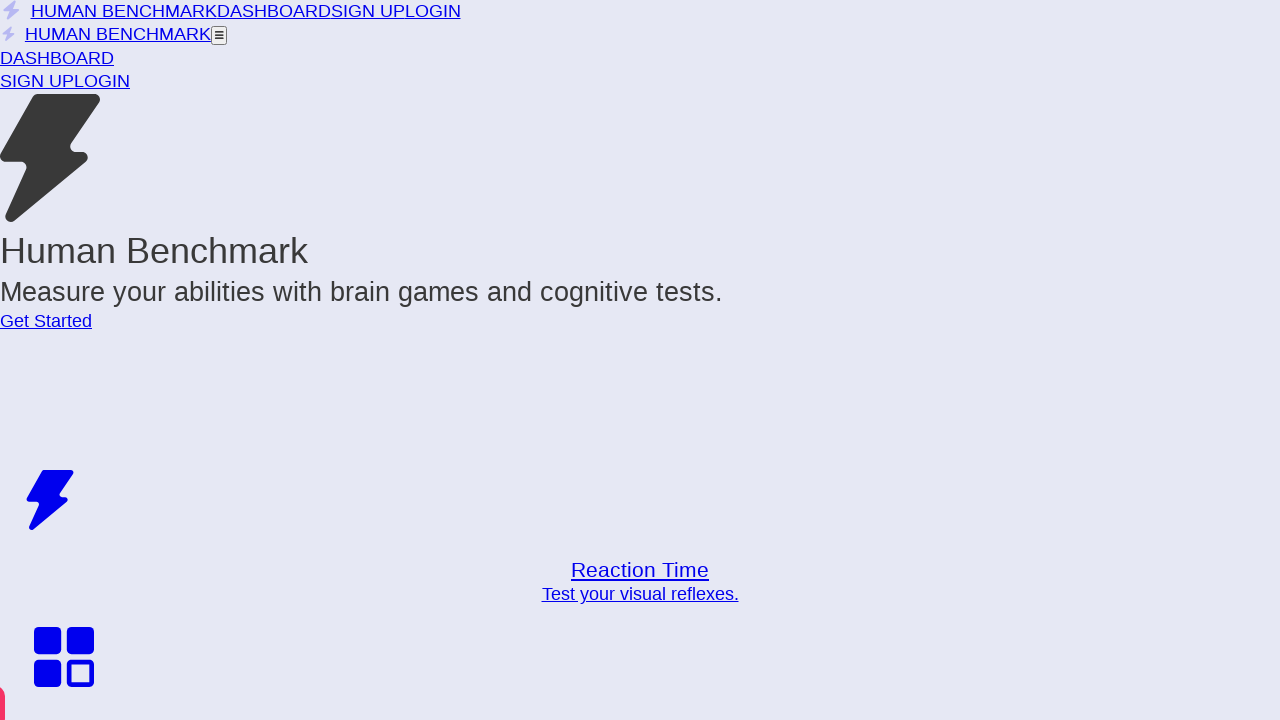

Clicked the 'Get Started' button to begin benchmark tests at (46, 321) on text=Get Started
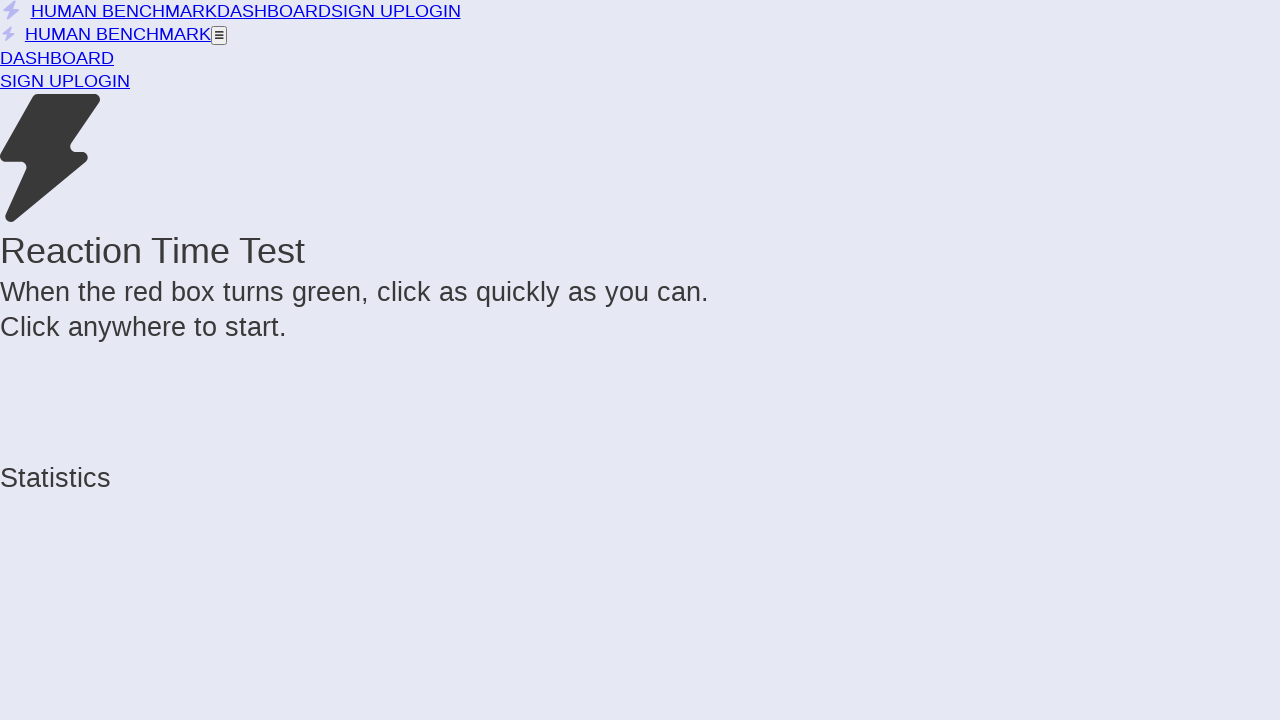

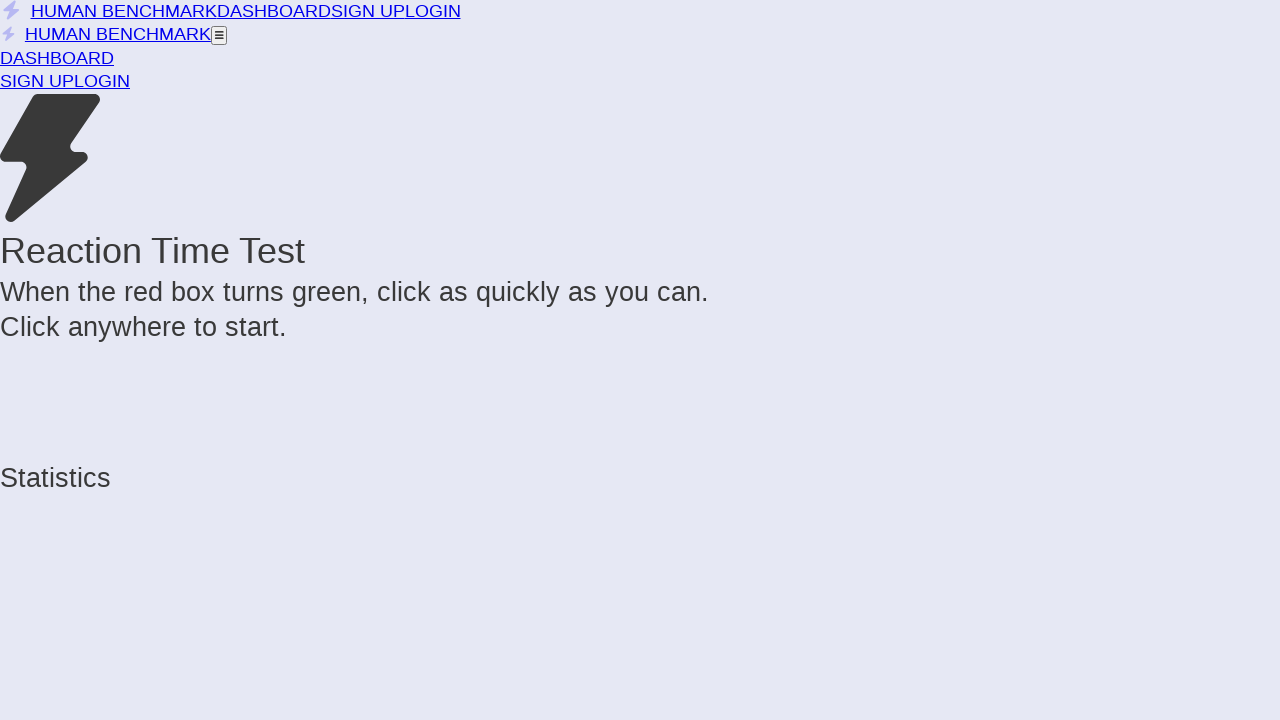